Navigates to the tooltip demo page and verifies the text of the tooltip button element

Starting URL: https://demoqa.com/tool-tips/

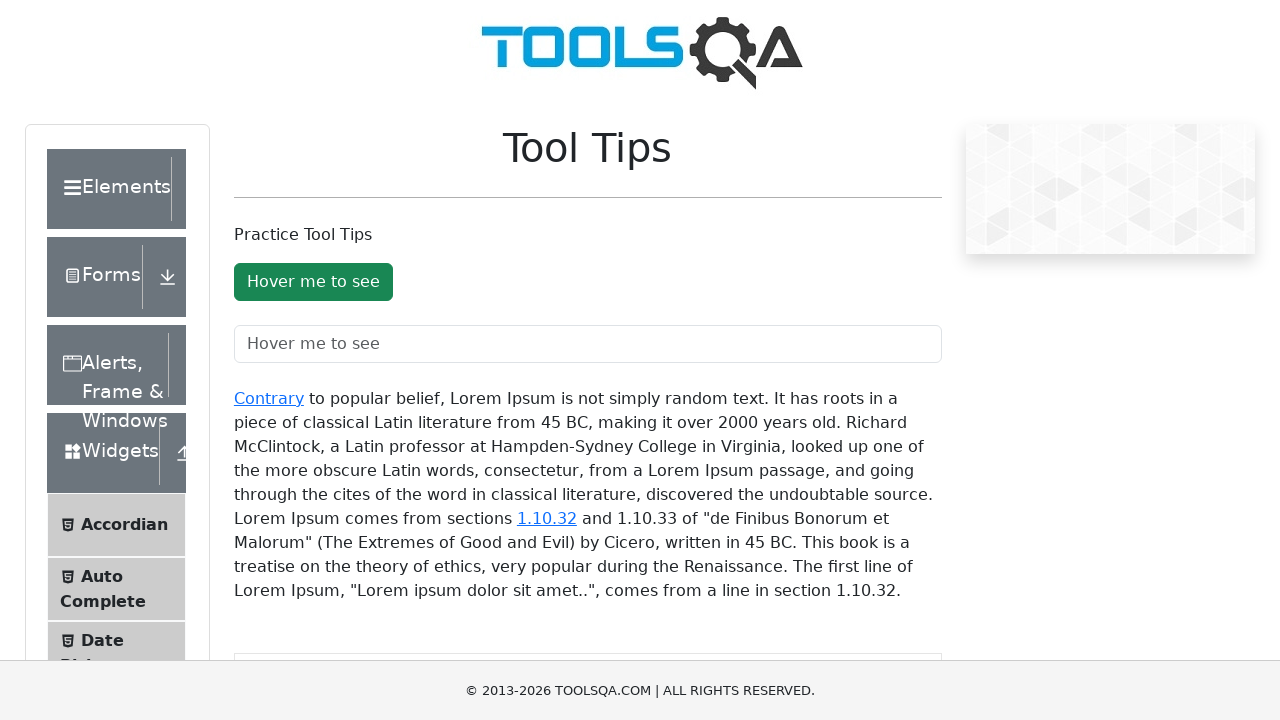

Navigated to tooltip demo page
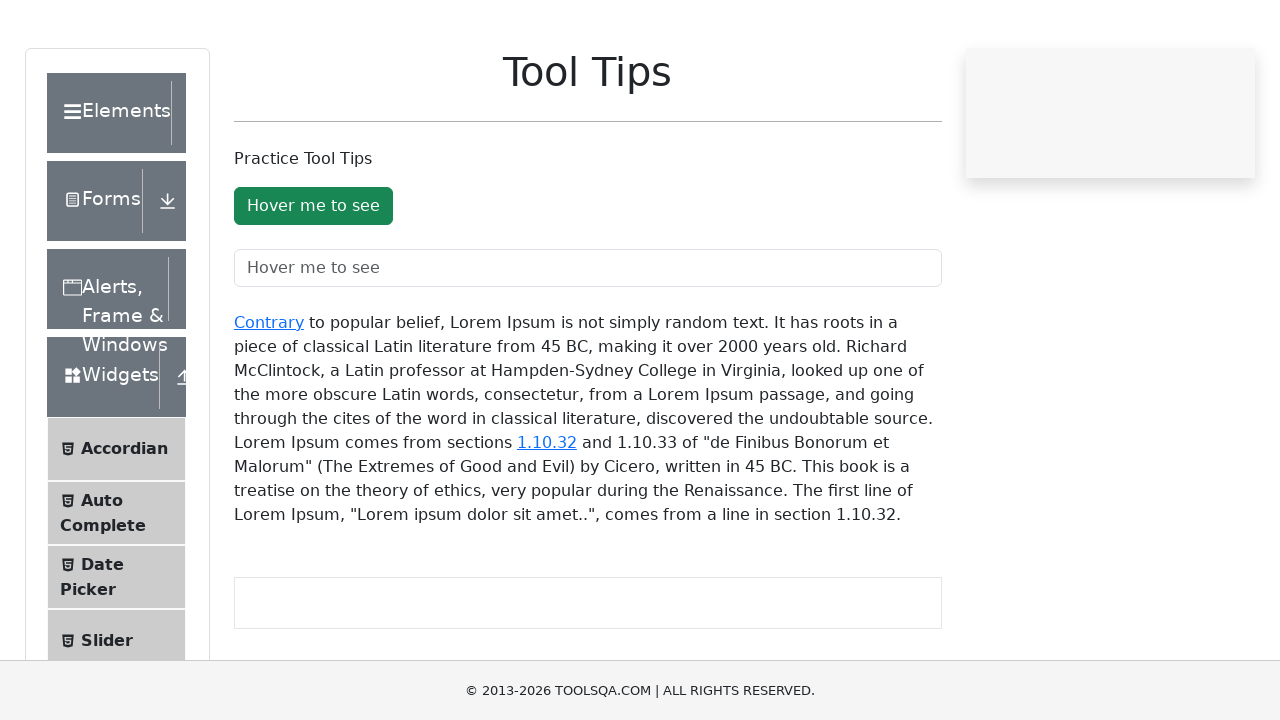

Located tooltip button element
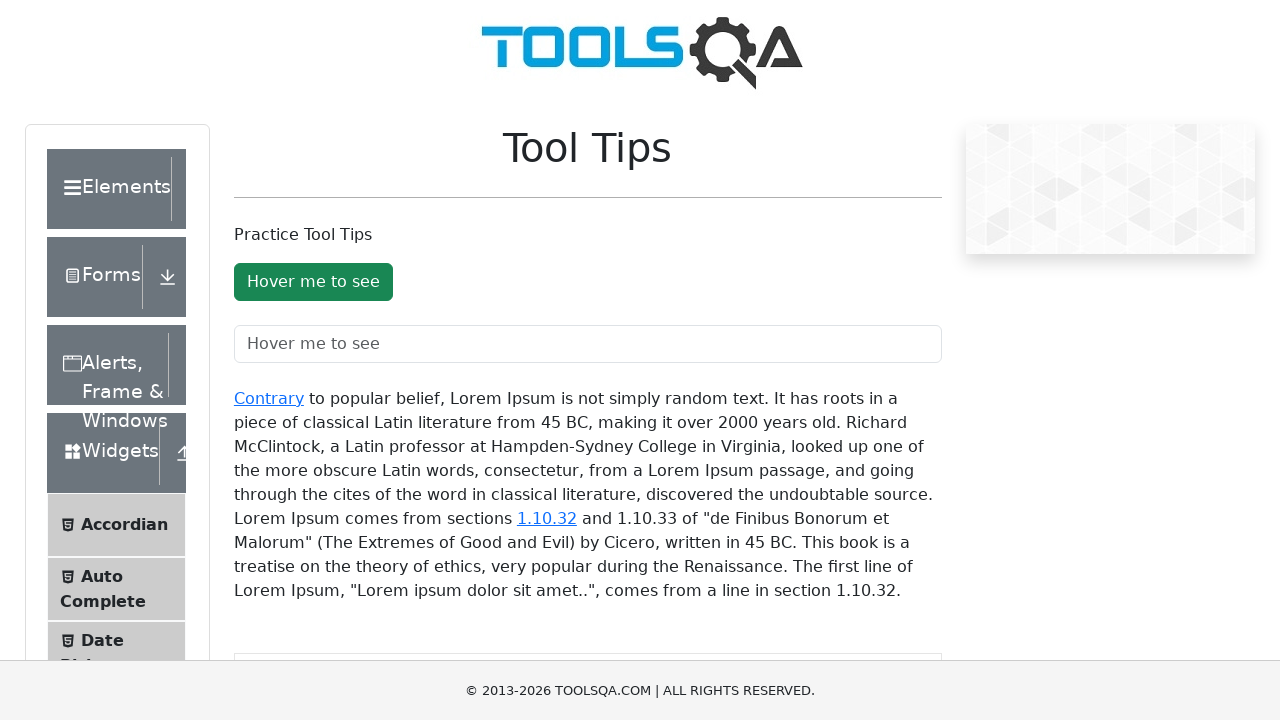

Retrieved tooltip button text: 'Hover me to see'
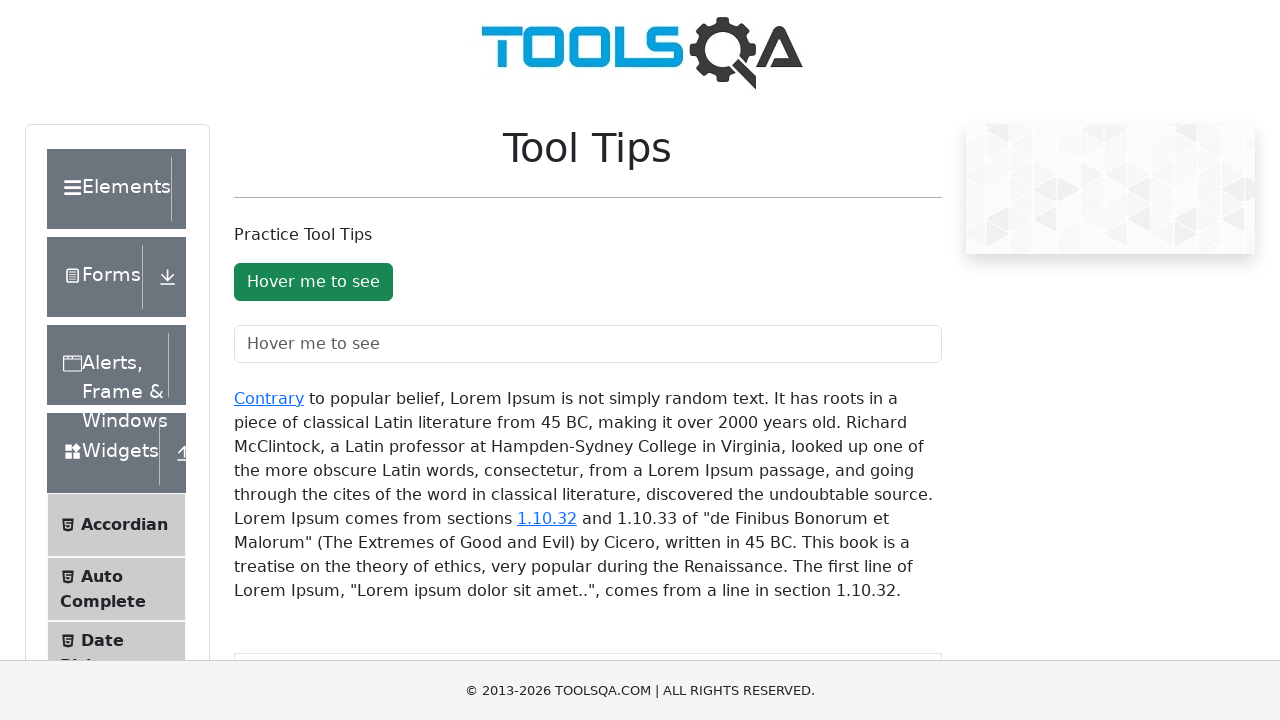

Verified tooltip button text matches expected value 'Hover me to see'
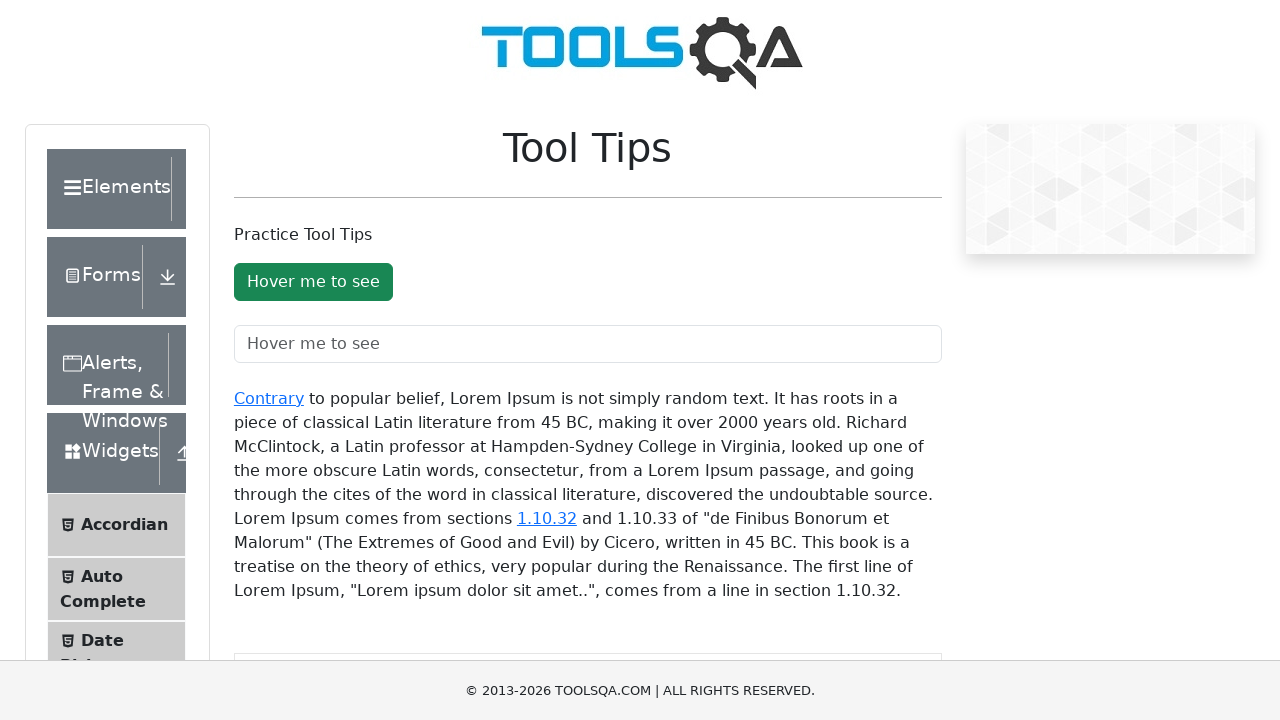

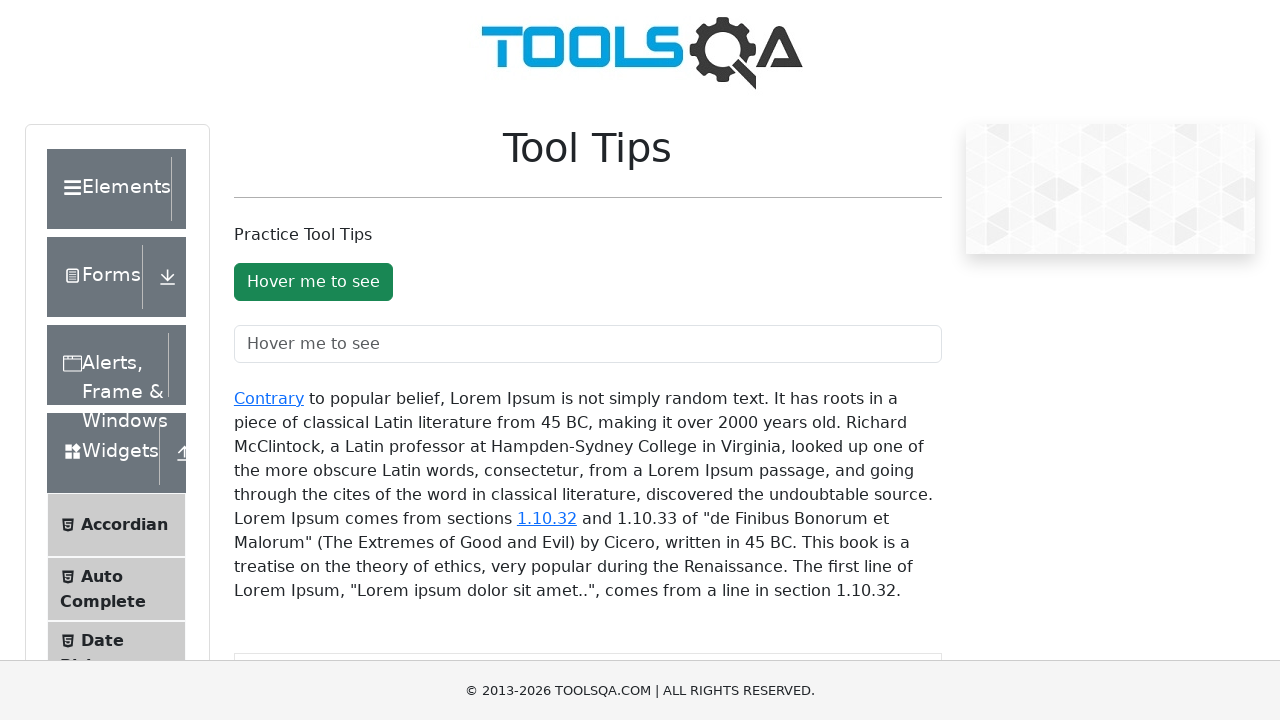